Tests filtering to display only active (incomplete) items

Starting URL: https://demo.playwright.dev/todomvc

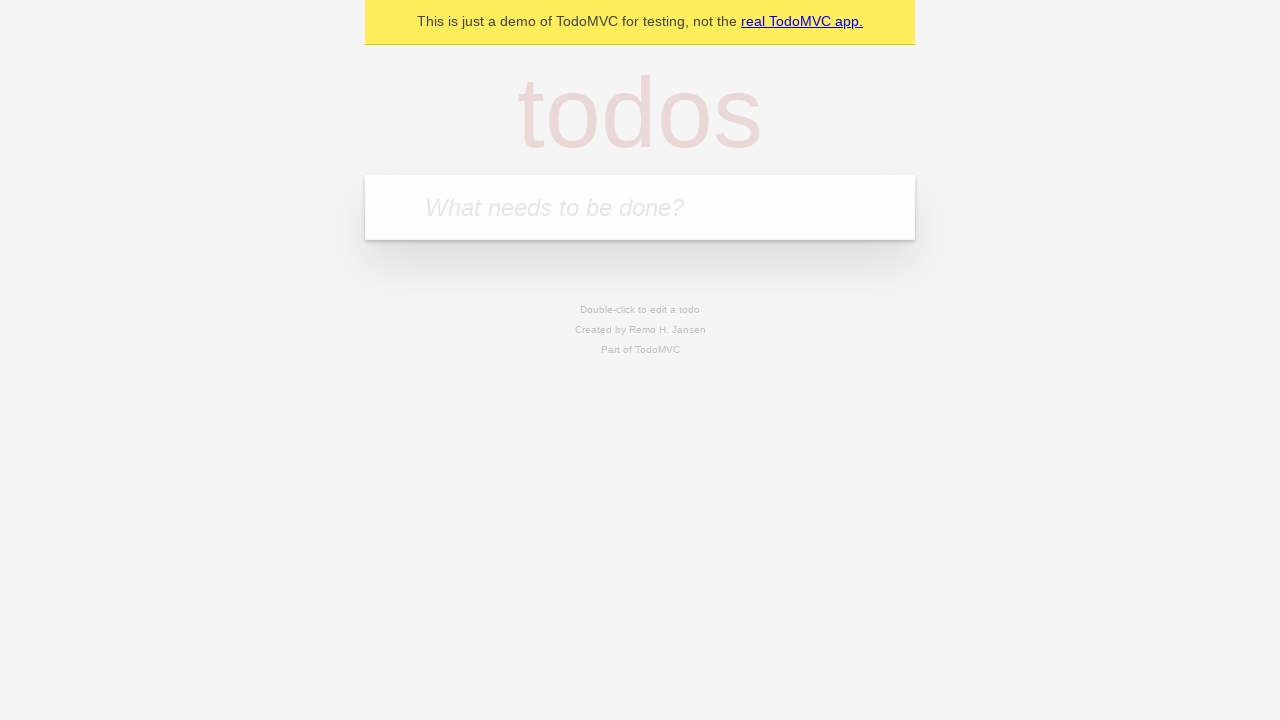

Filled new todo input with 'buy some cheese' on .new-todo
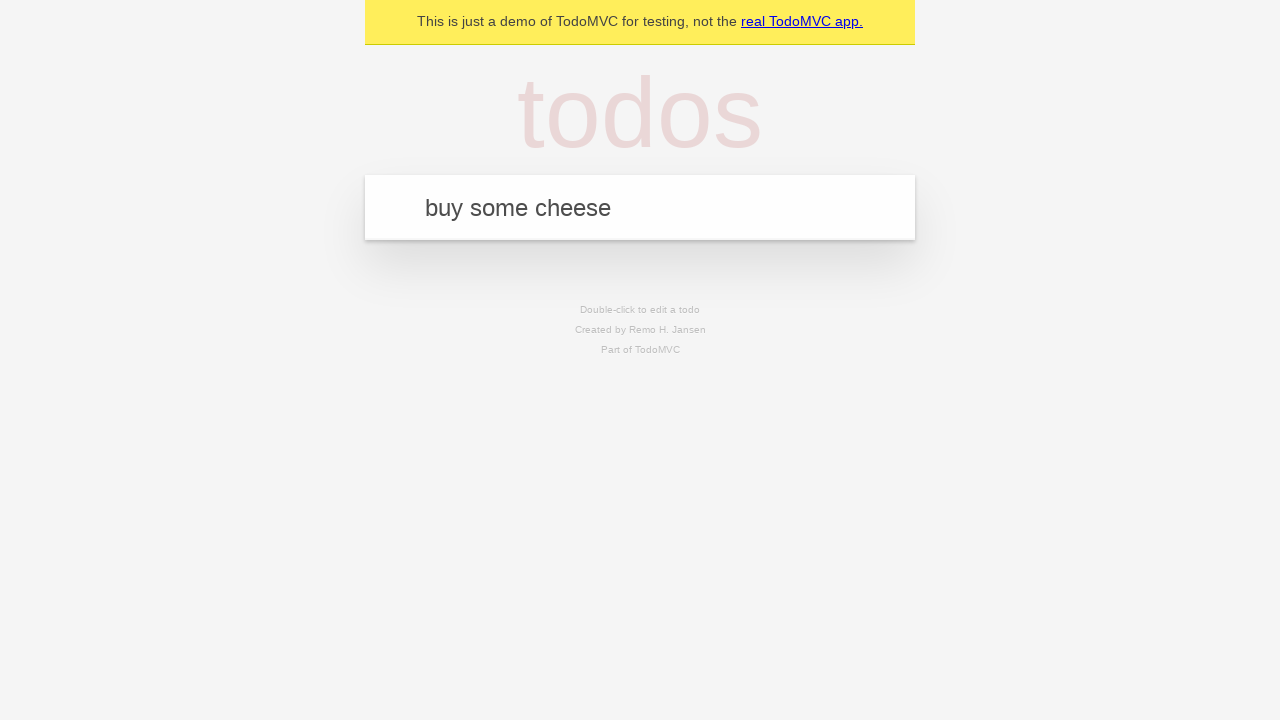

Pressed Enter to create first todo item on .new-todo
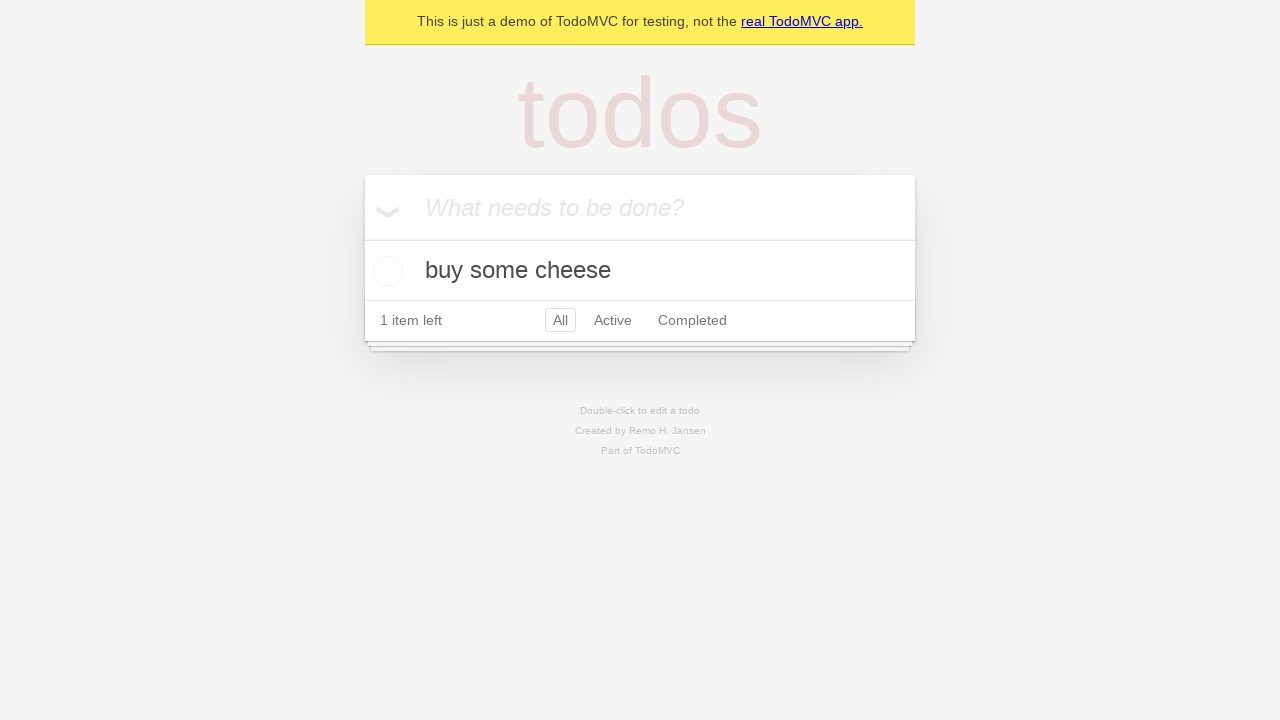

Filled new todo input with 'feed the cat' on .new-todo
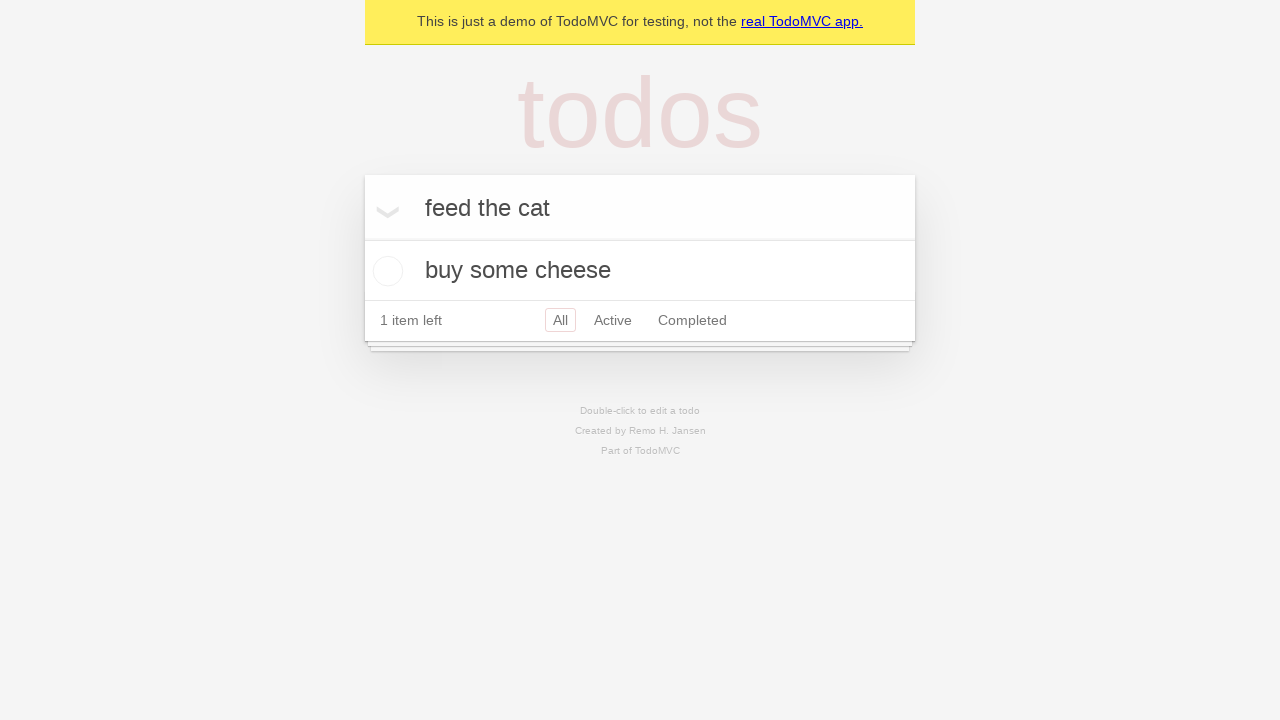

Pressed Enter to create second todo item on .new-todo
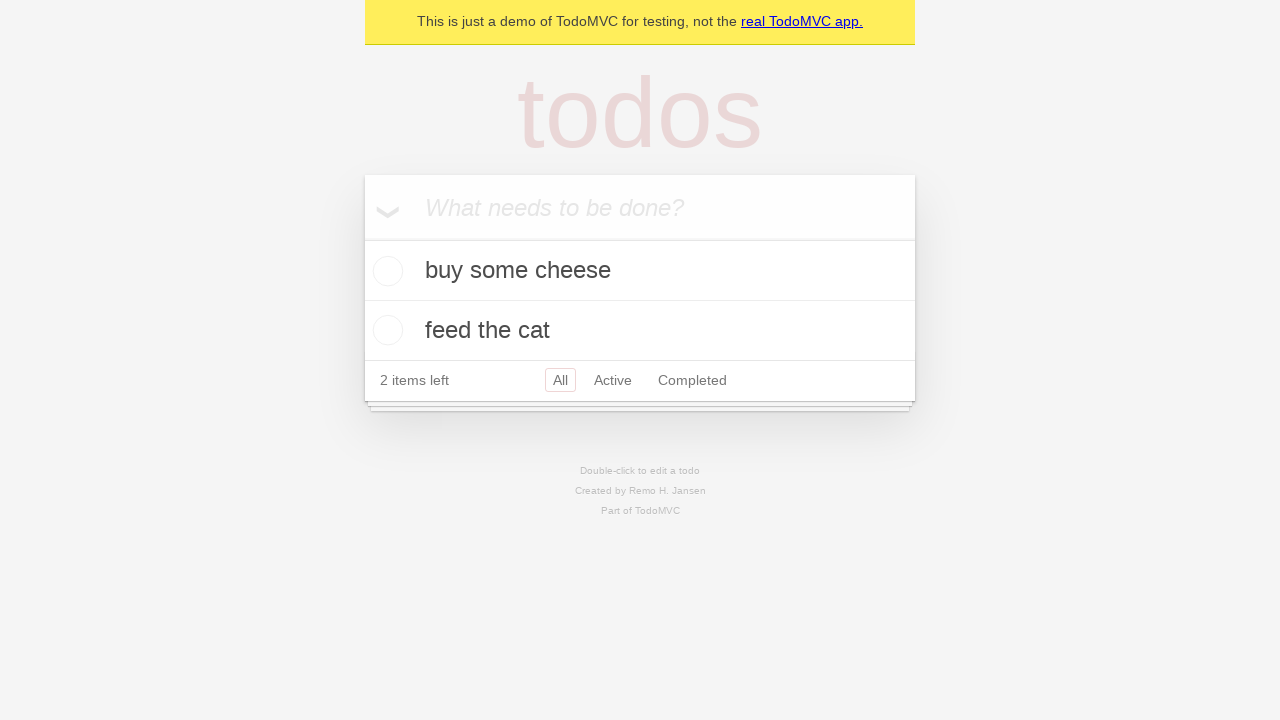

Filled new todo input with 'book a doctors appointment' on .new-todo
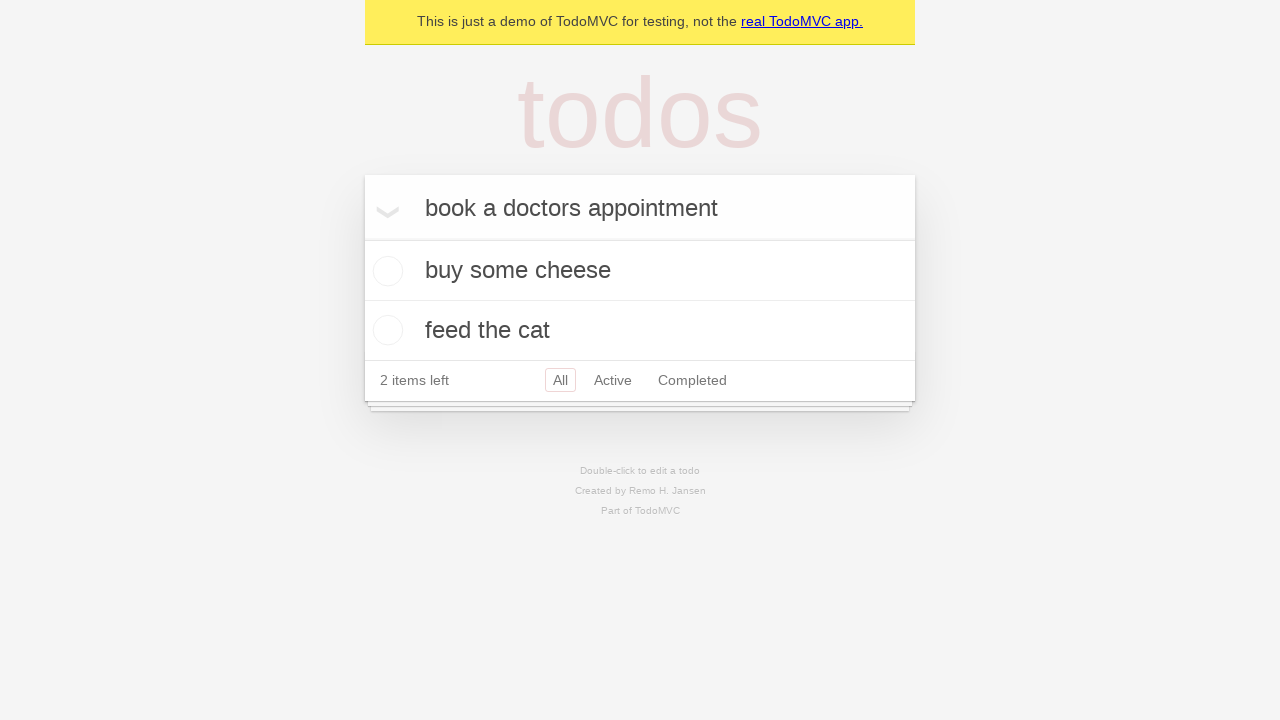

Pressed Enter to create third todo item on .new-todo
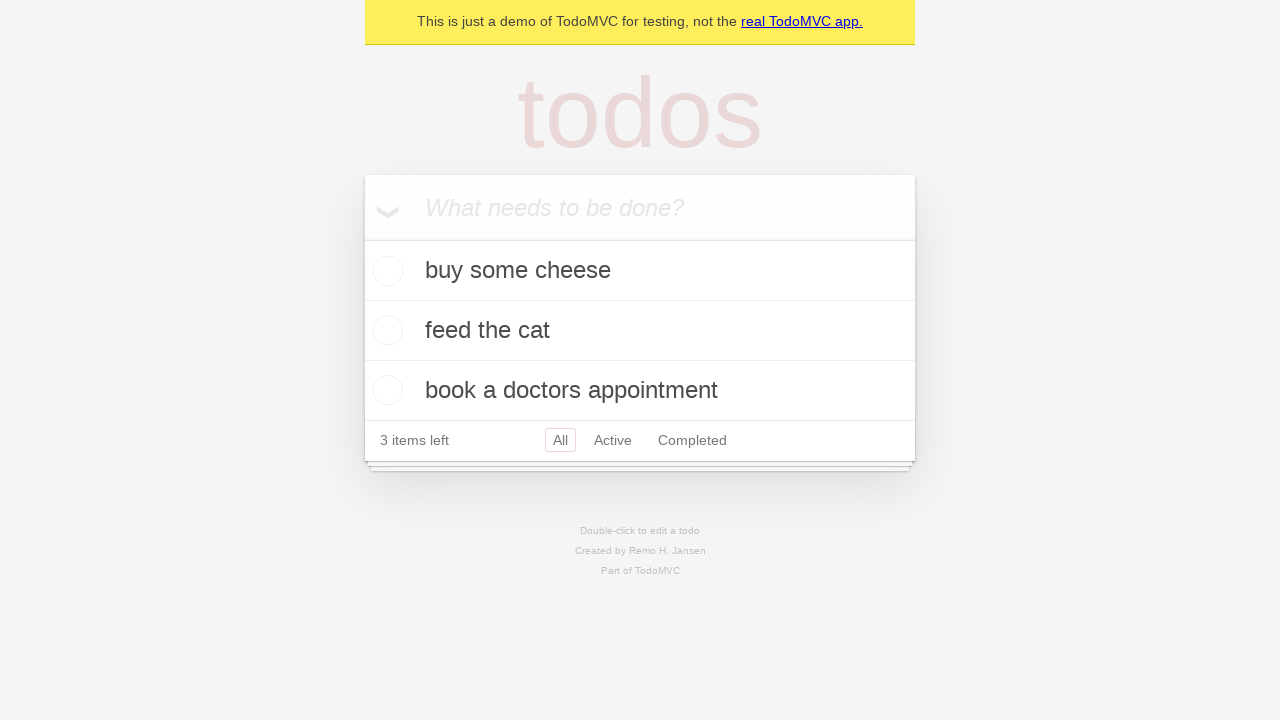

Checked the second todo item to mark it complete at (385, 330) on .todo-list li .toggle >> nth=1
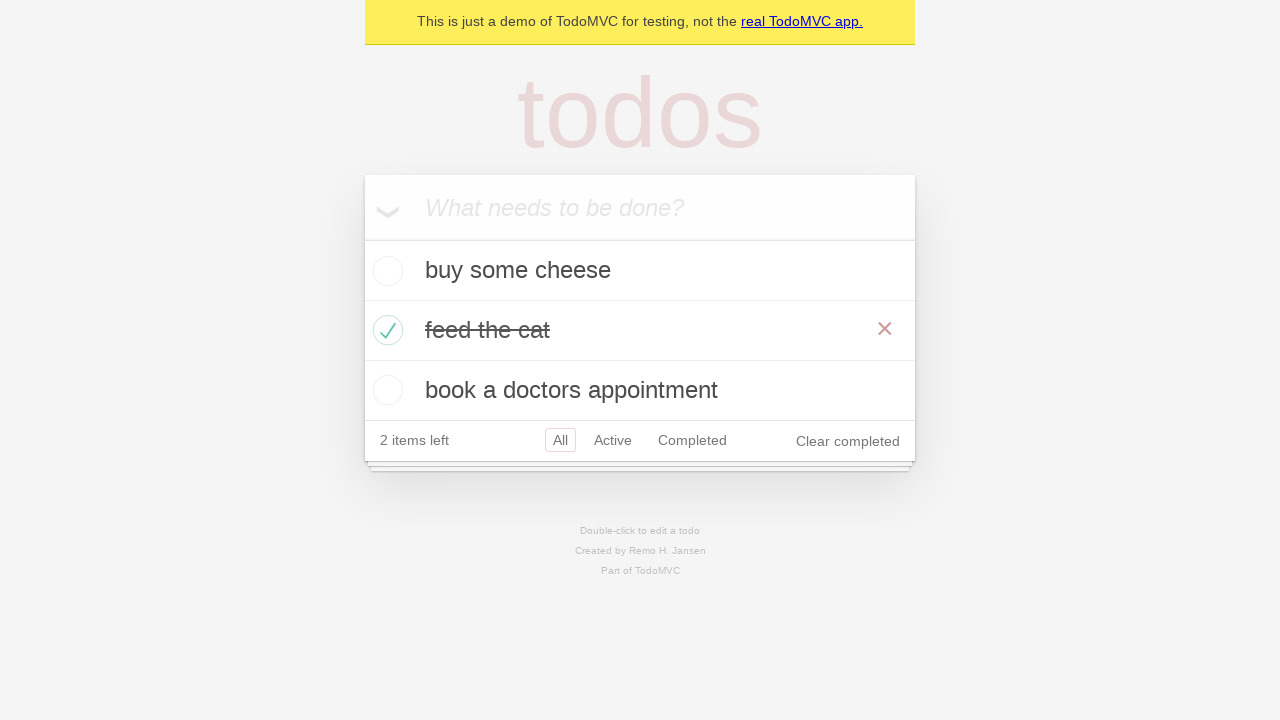

Clicked Active filter to display only incomplete items at (613, 440) on .filters >> text=Active
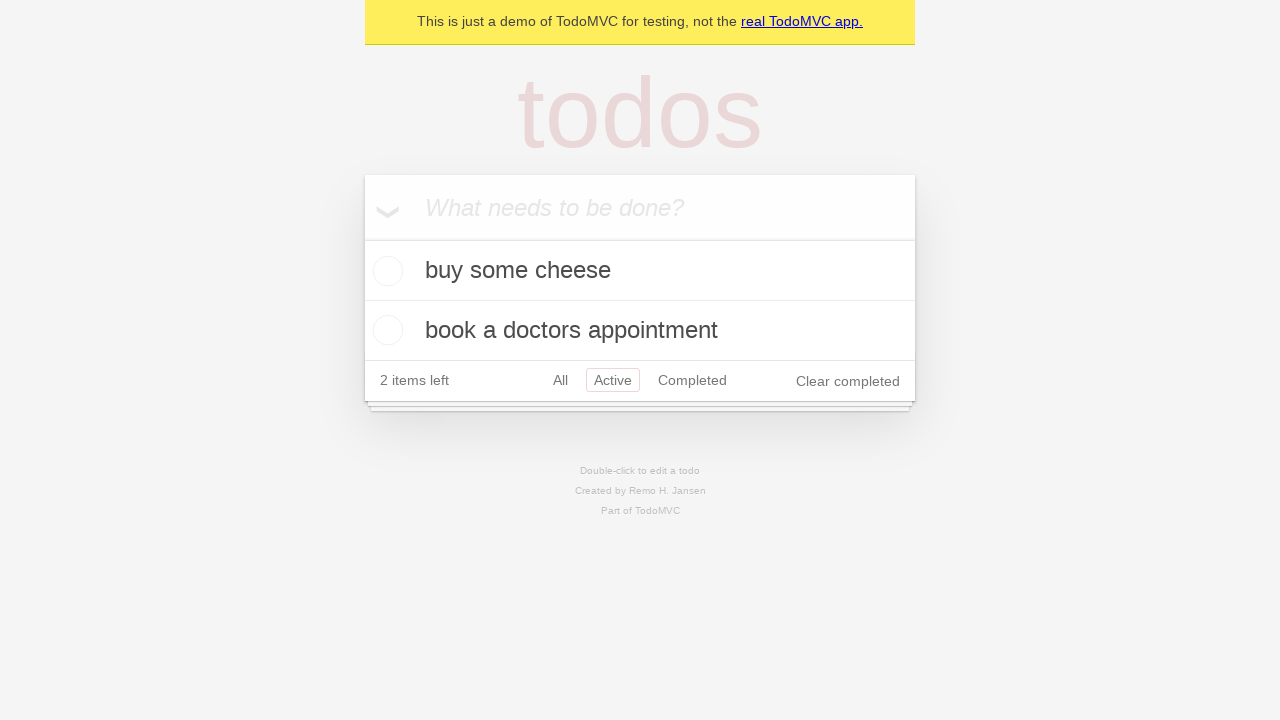

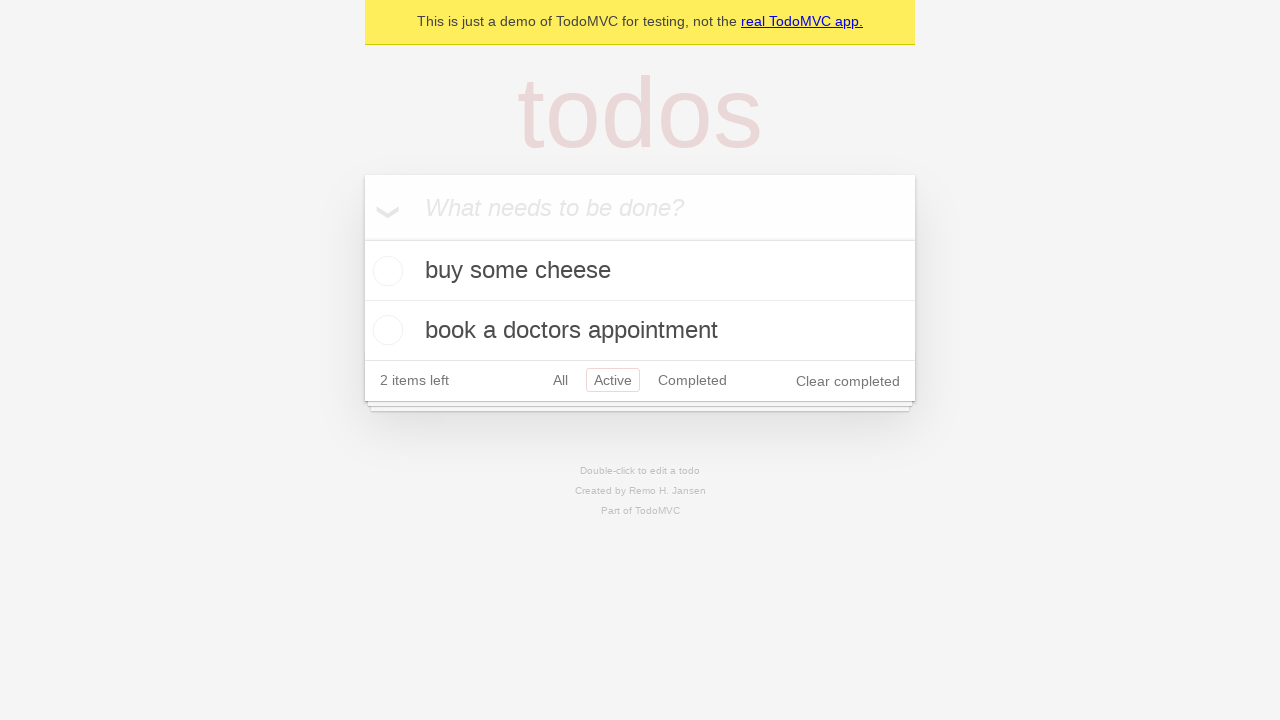